Tests dynamic content loading by clicking a start button and waiting for hidden content to become visible, then verifying the loaded text appears.

Starting URL: https://the-internet.herokuapp.com/dynamic_loading/1

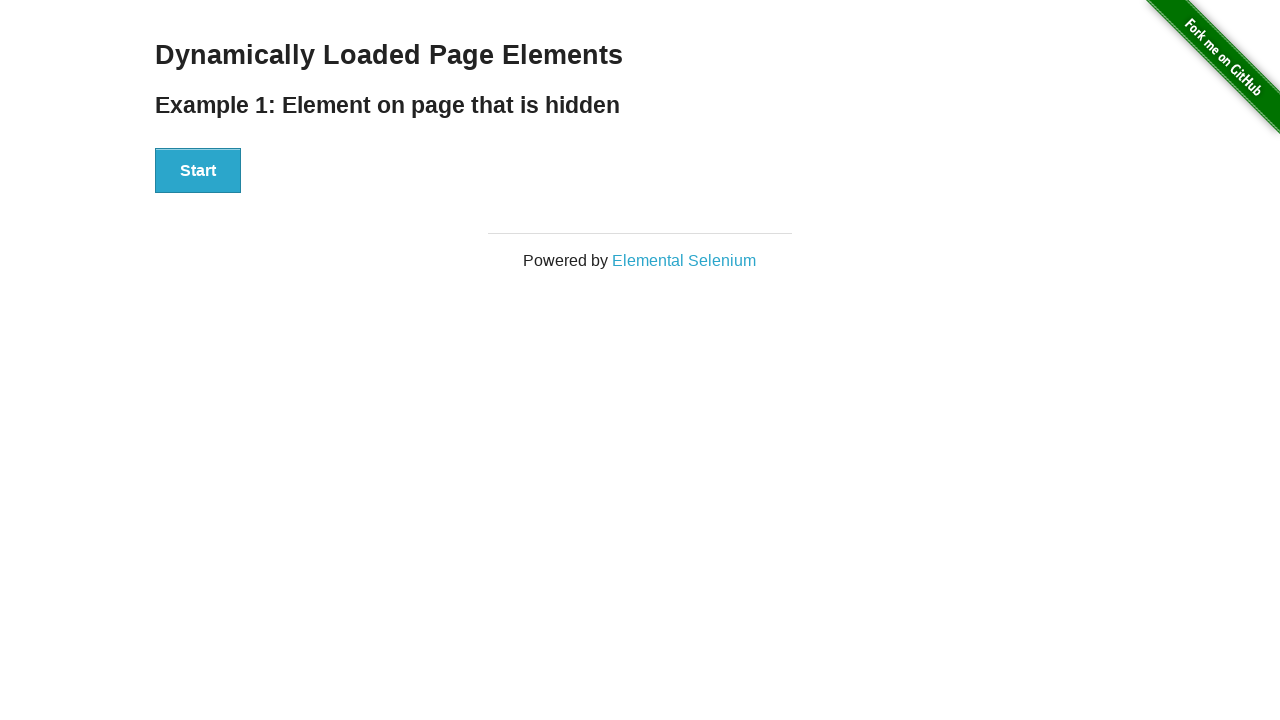

Navigated to dynamic loading test page
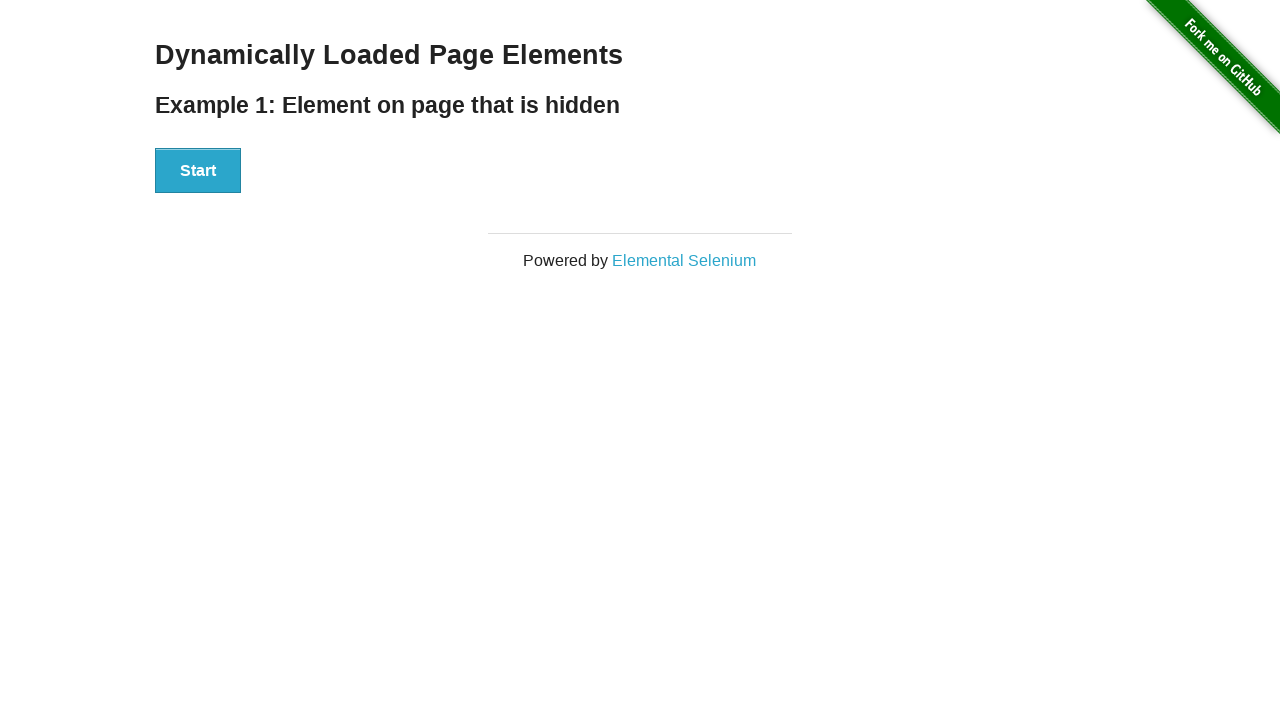

Clicked start button to begin dynamic content loading at (198, 171) on #start button
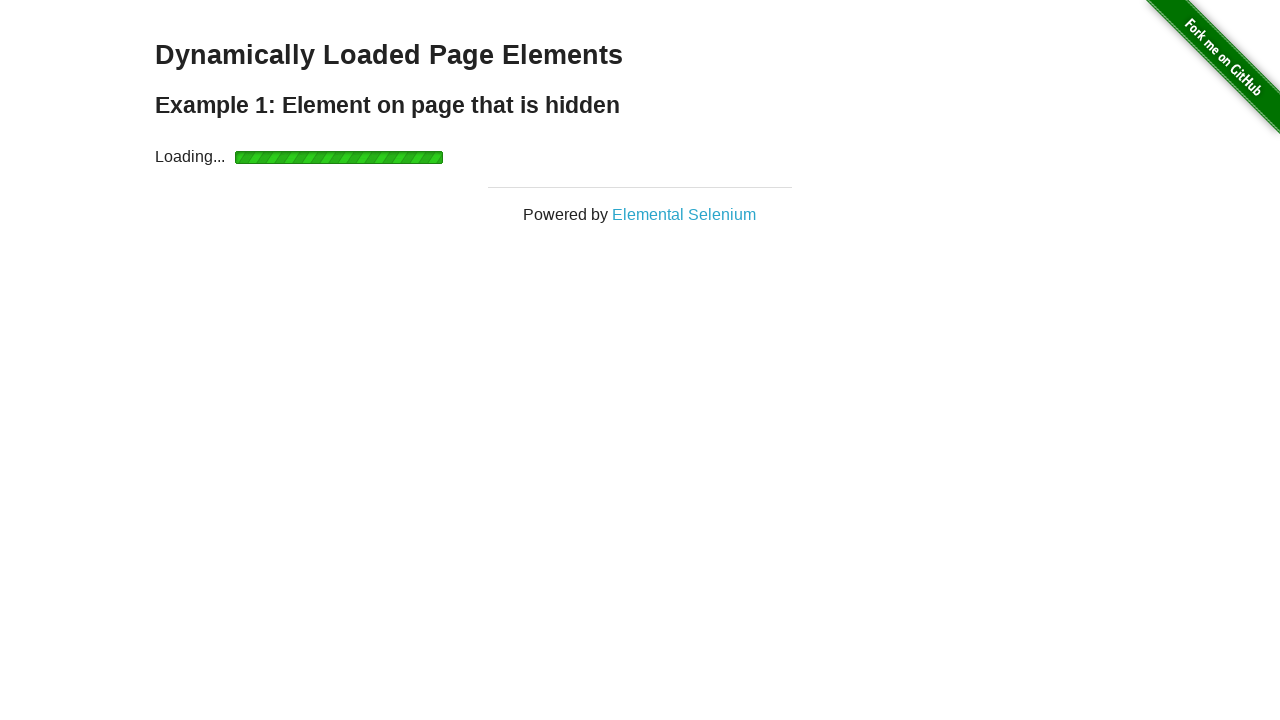

Waited for finish text to become visible
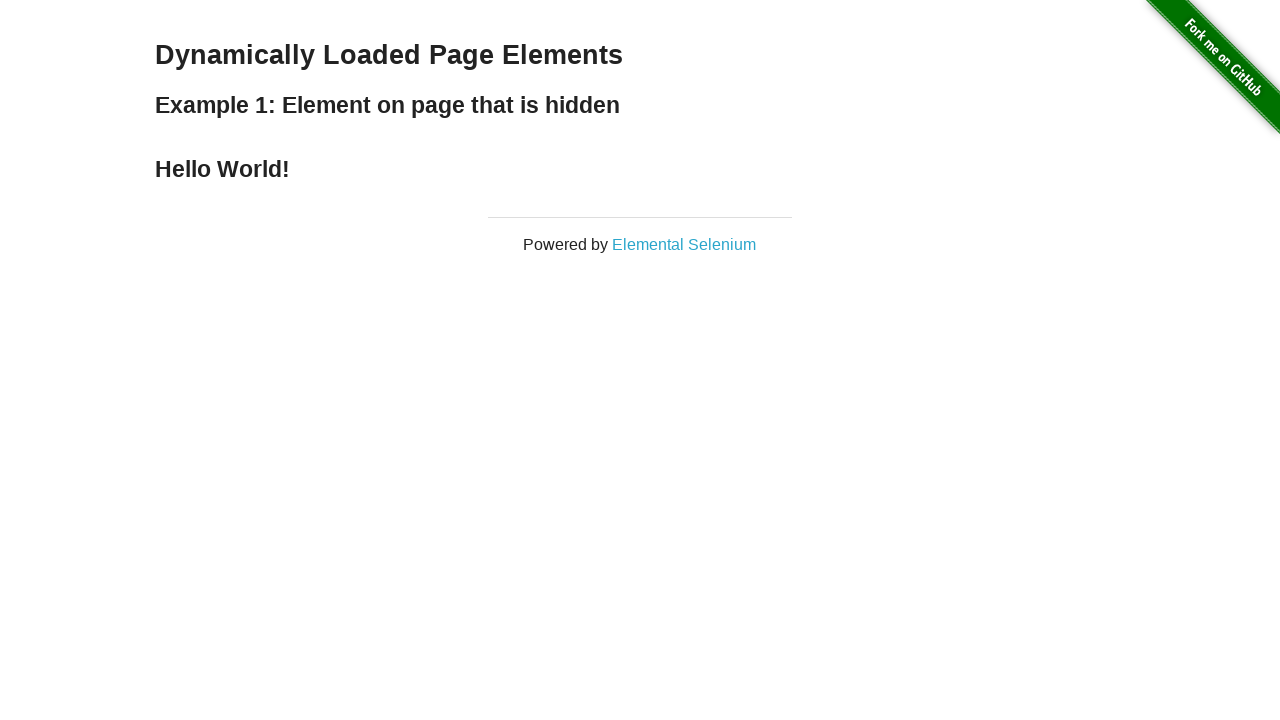

Verified finish element is visible and loaded text appears
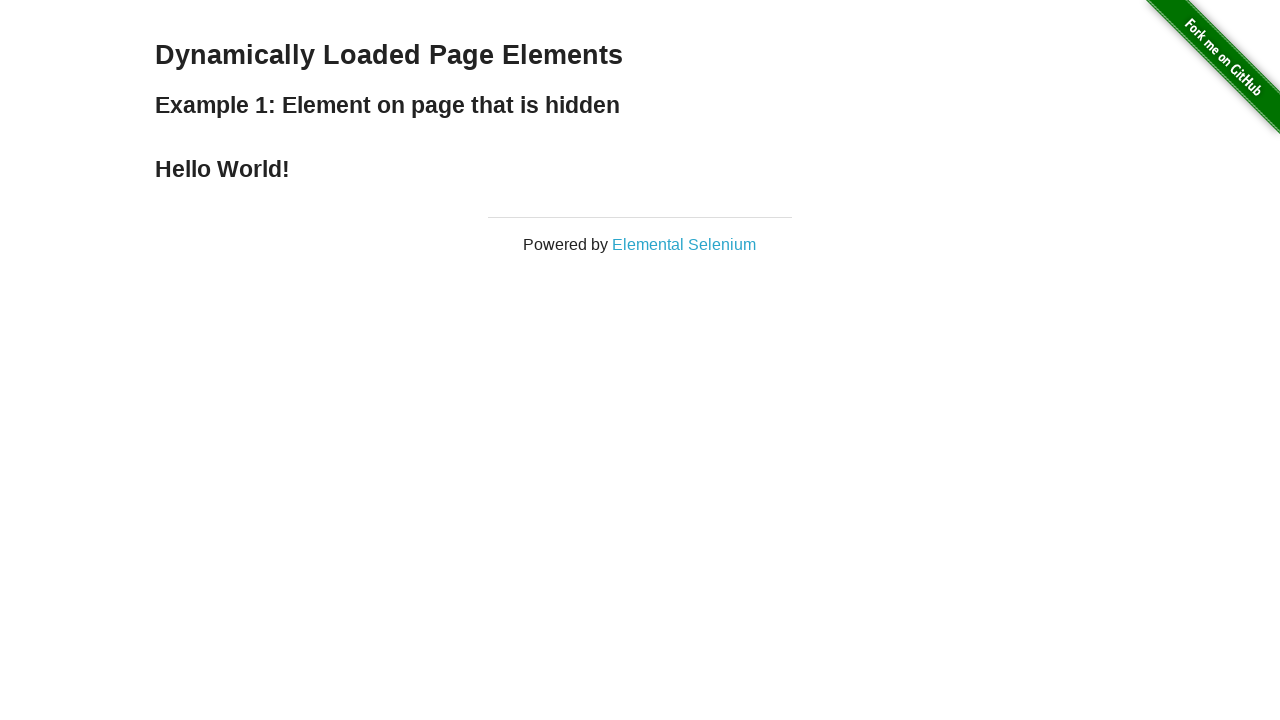

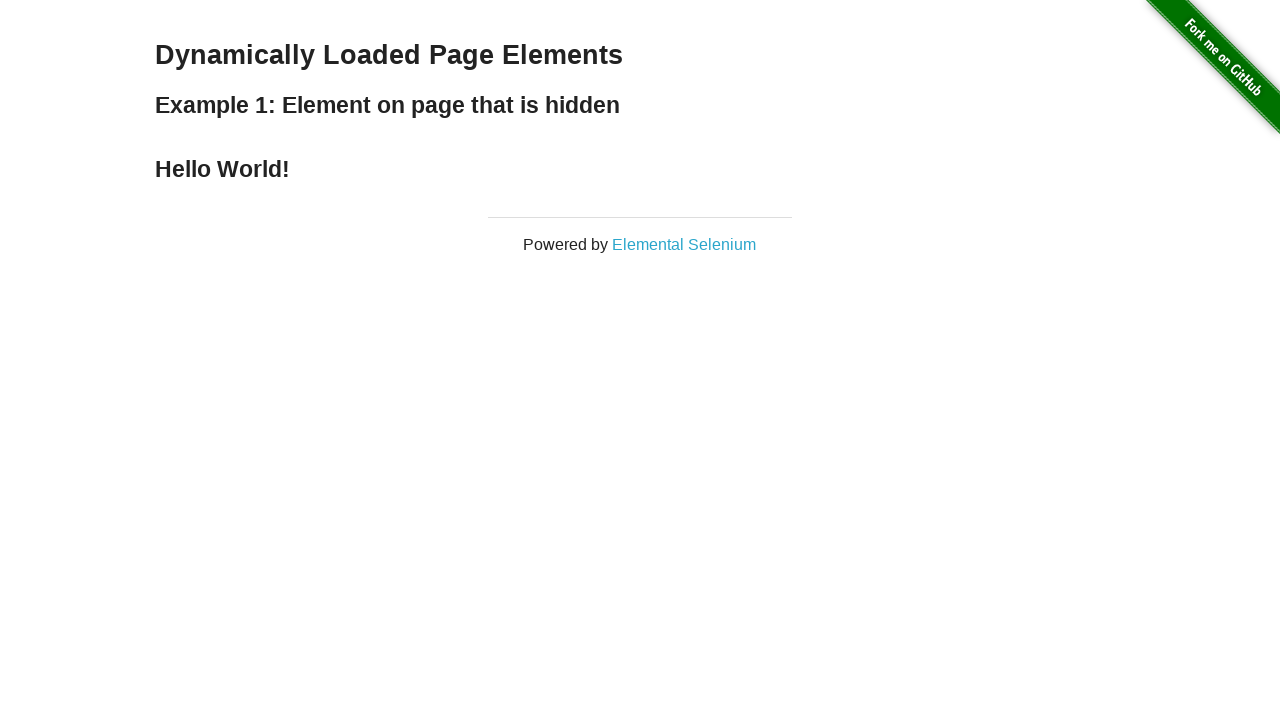